Verifies that all contact information elements including address, phone, and email are visible on the page.

Starting URL: https://cleverbots.ru/

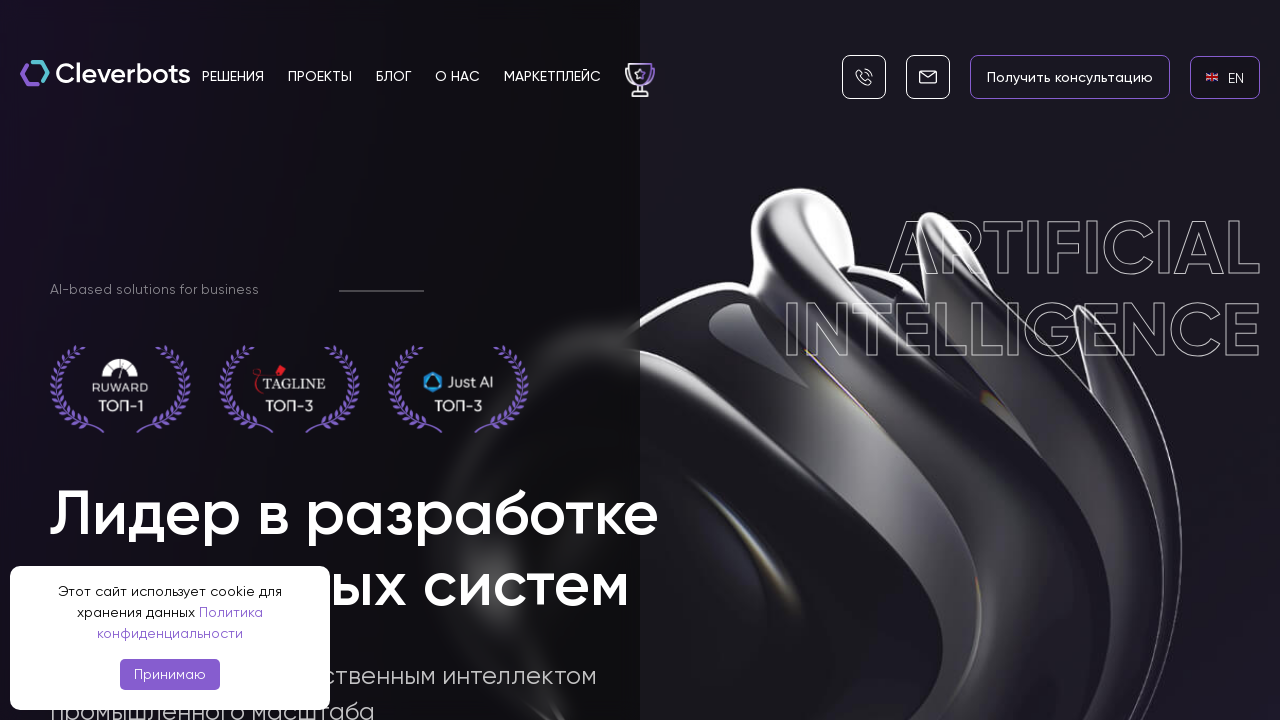

Clicked on EN language link at (1225, 77) on internal:role=link[name="en EN"i]
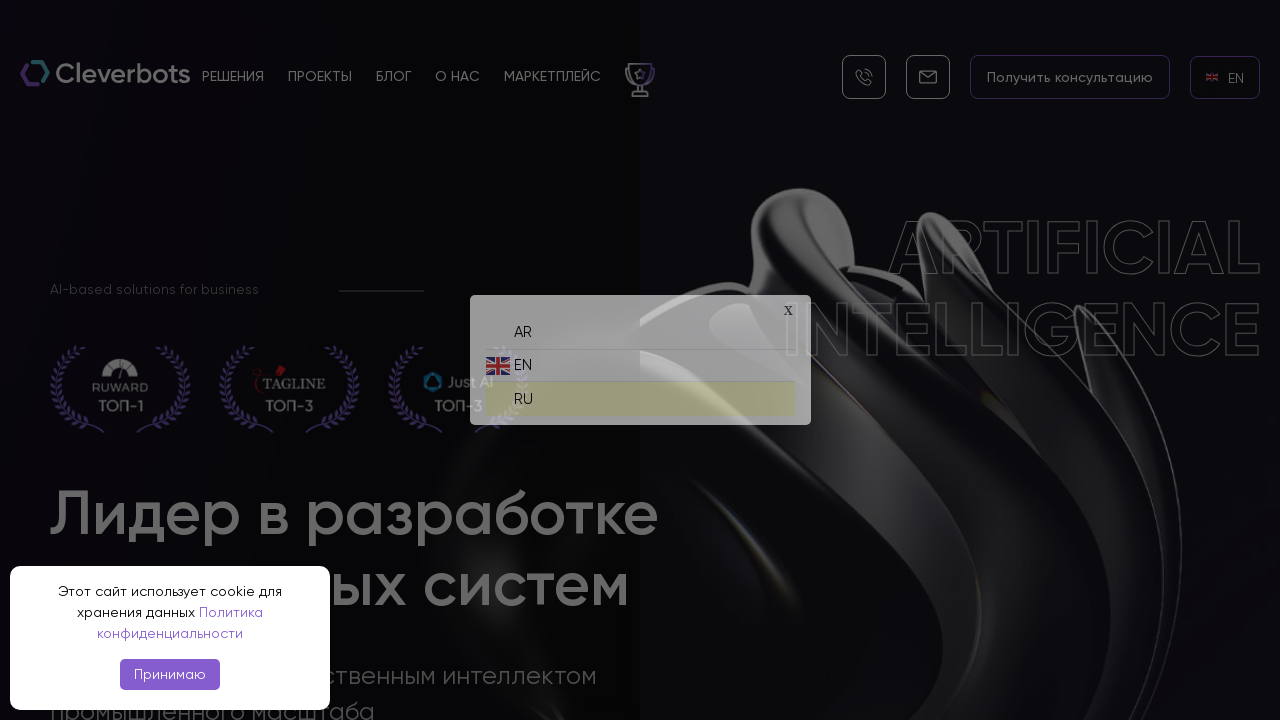

Clicked on RU language link at (640, 394) on internal:role=link[name="ru RU"i]
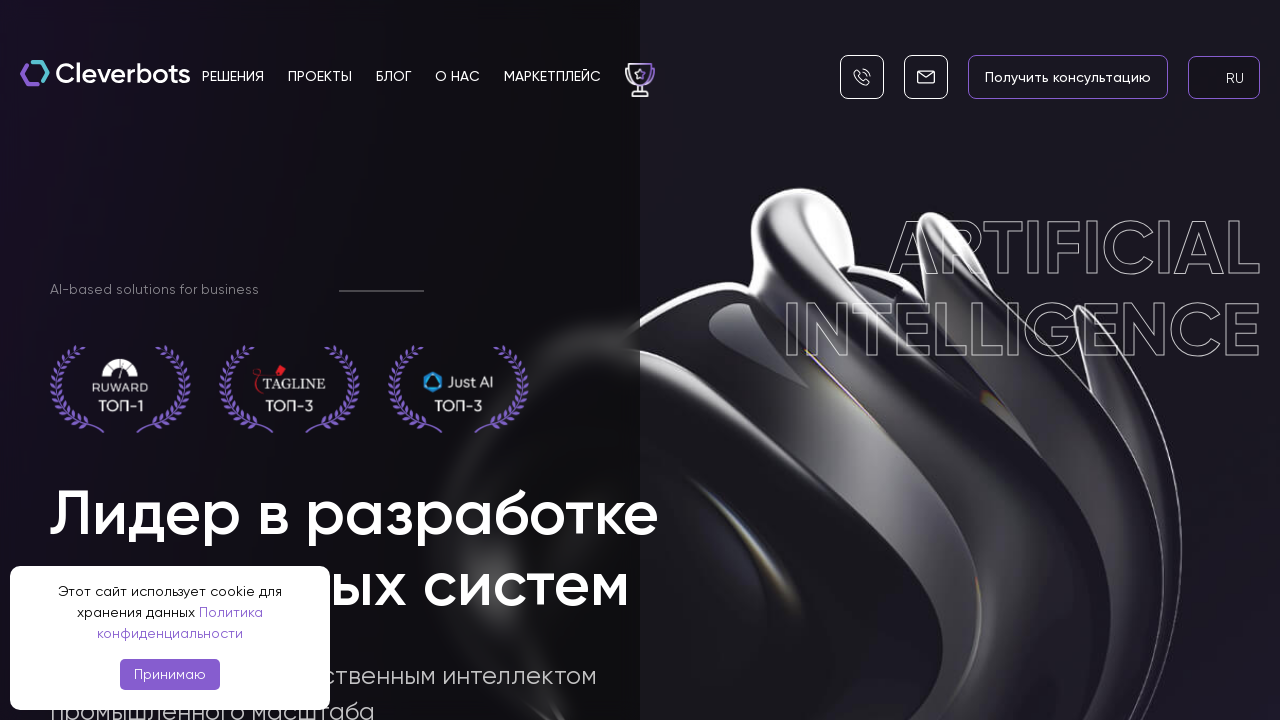

Address section heading 'Наш адрес' is visible
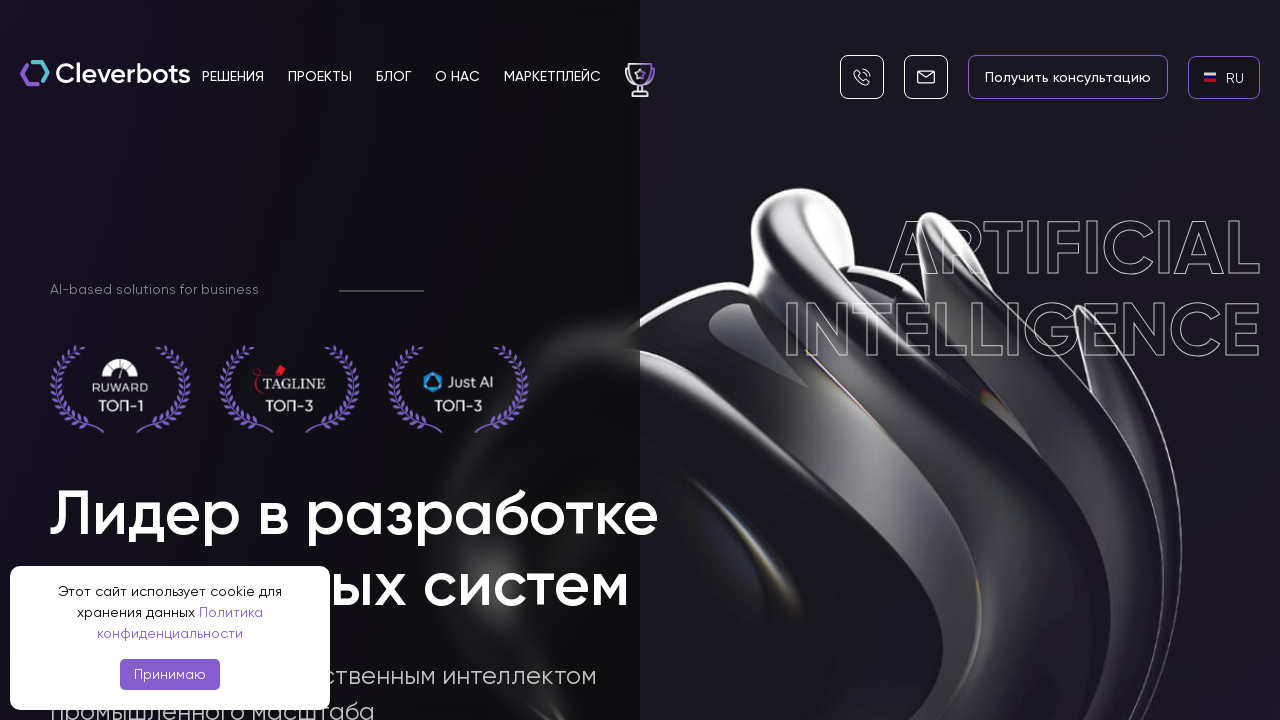

Address text 'г. Москва, улица Черёмушкинская Б., дом 34' is visible
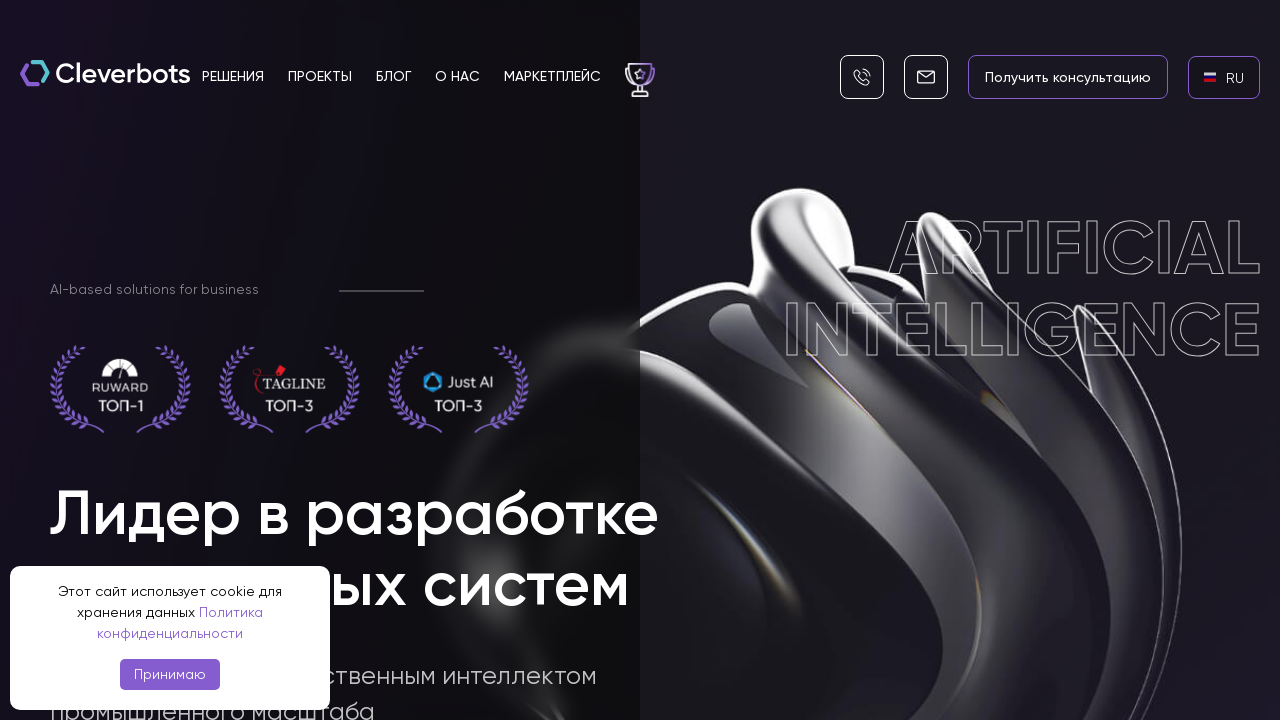

Phone section heading 'Контактный телефон' is visible
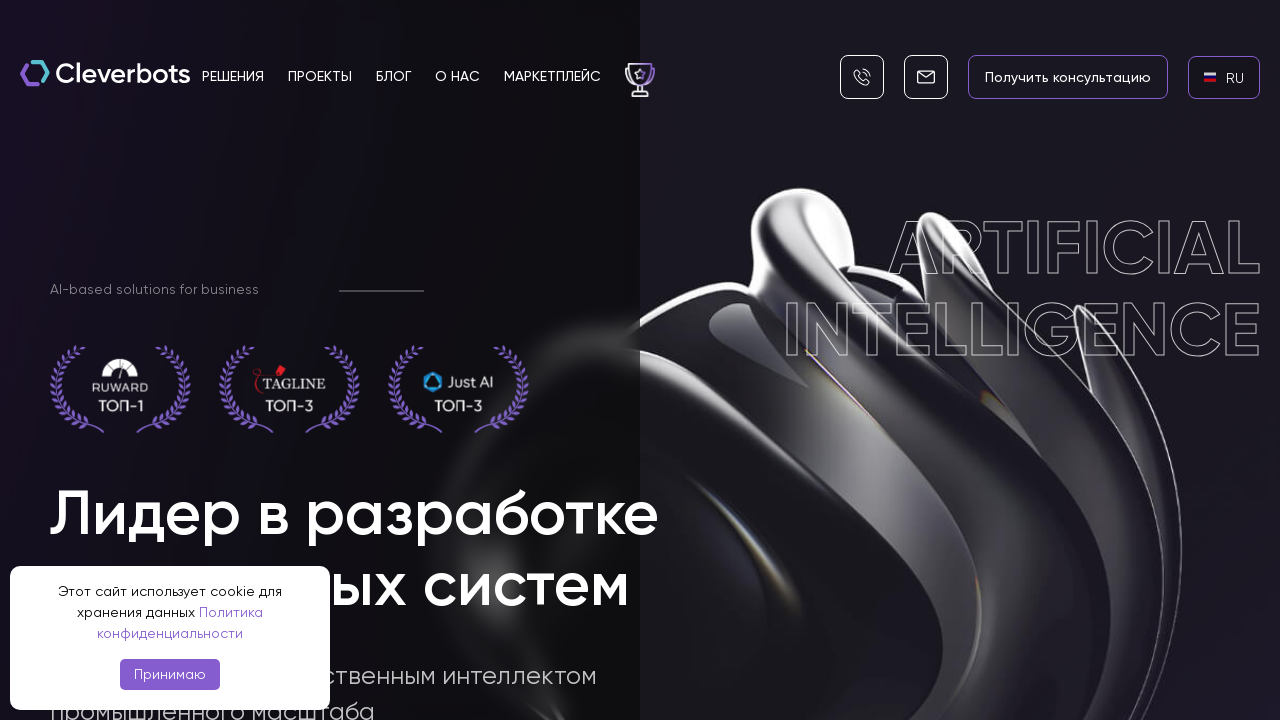

Phone number '+7 (495) 115-82-19' link is visible
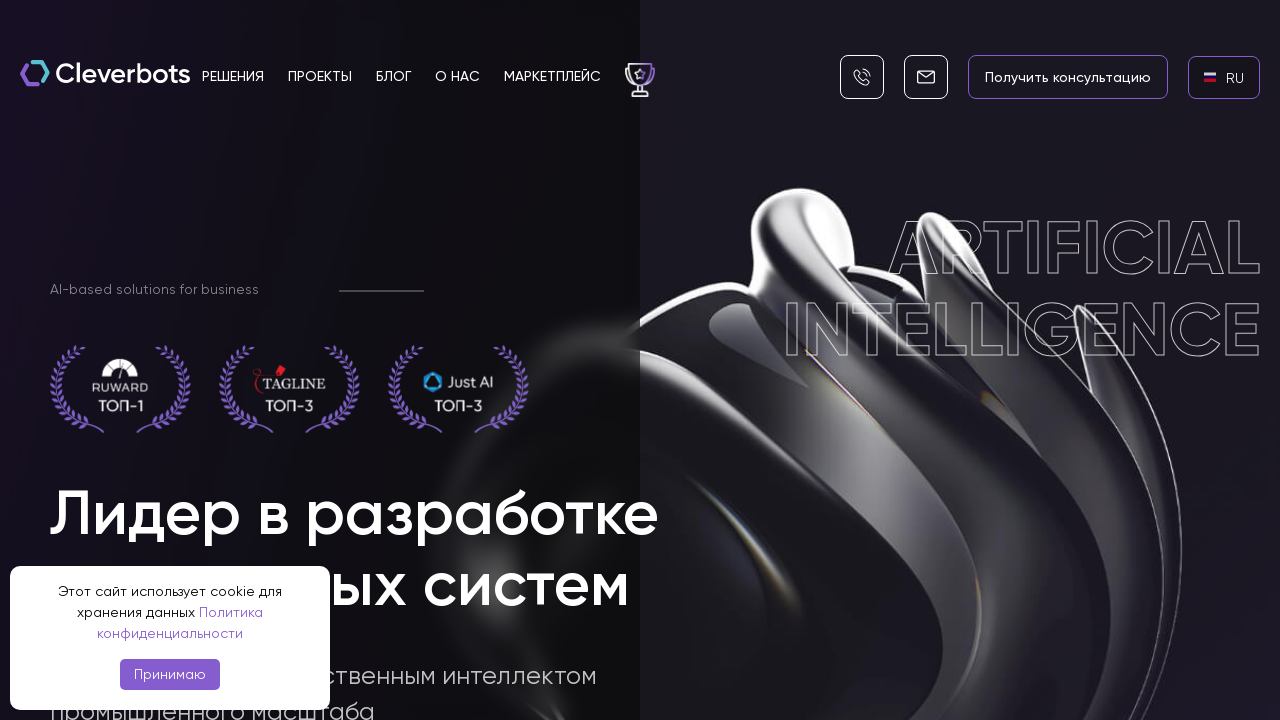

Email section heading 'Электронная почта' is visible
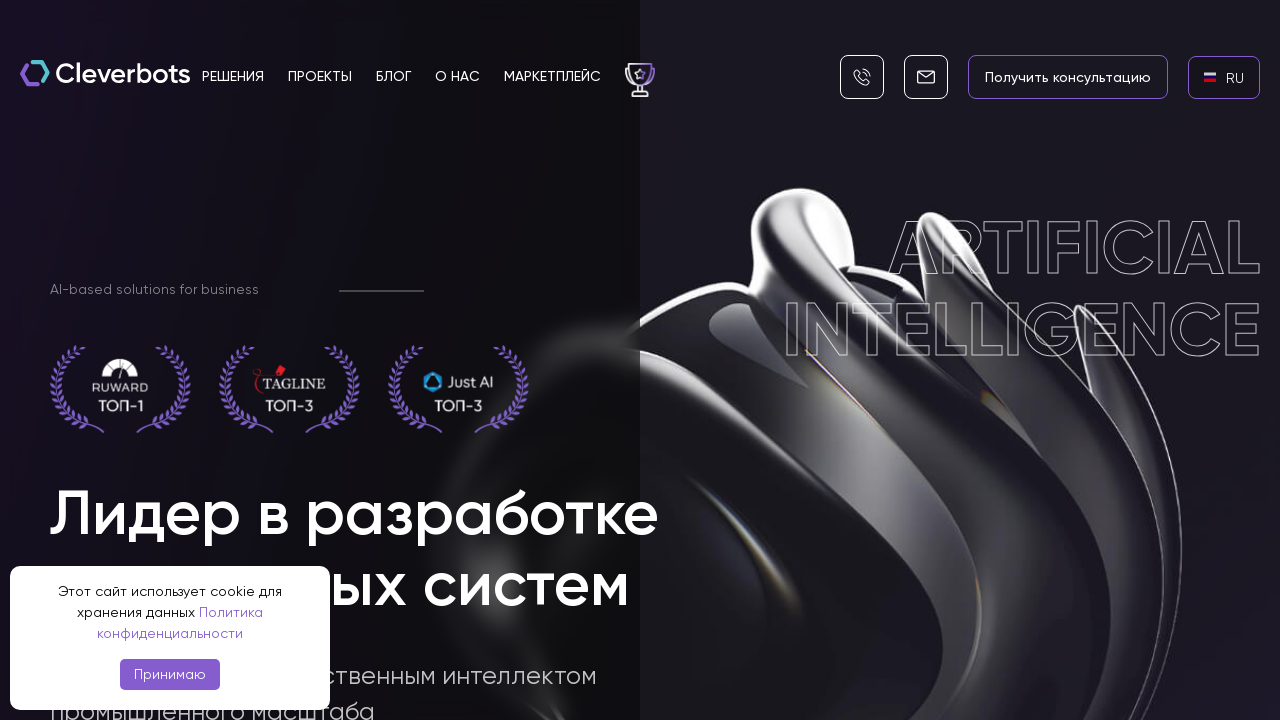

Email address 'info@cleverbots.ru' link is visible
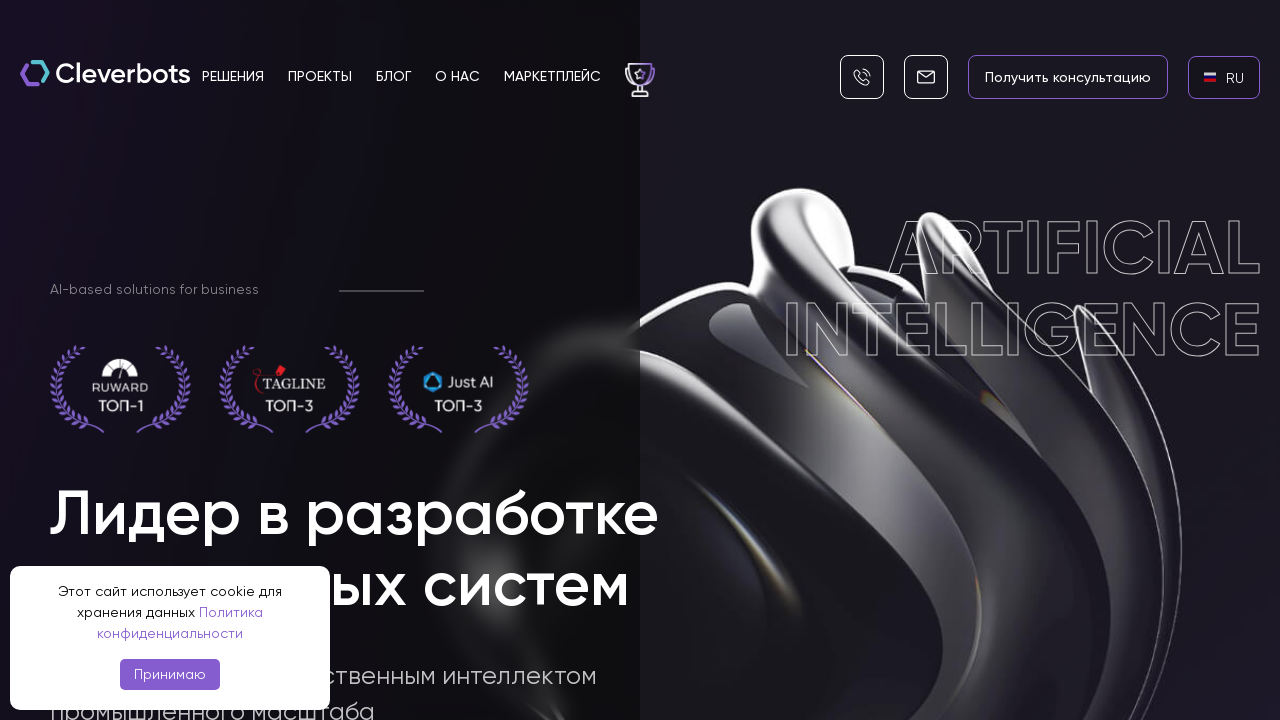

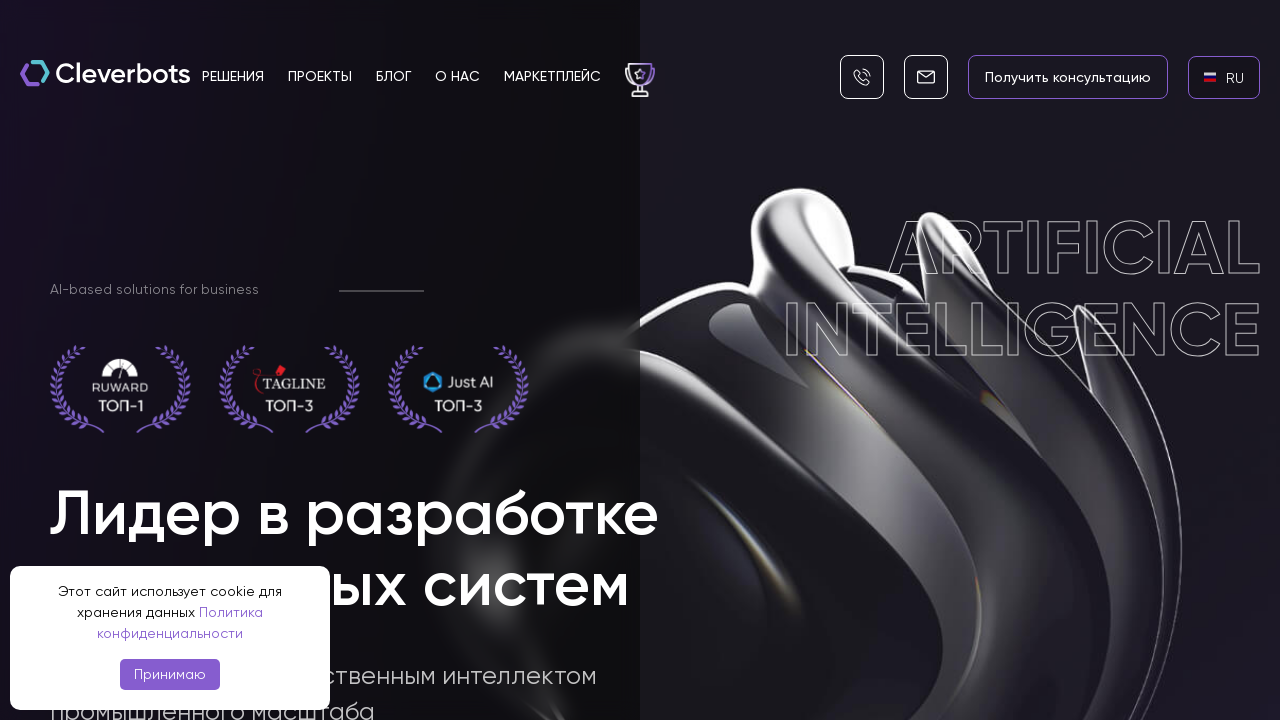